Tests checkbox functionality by ensuring both checkboxes on the page are selected - clicks each checkbox only if it's not already selected

Starting URL: https://the-internet.herokuapp.com/checkboxes

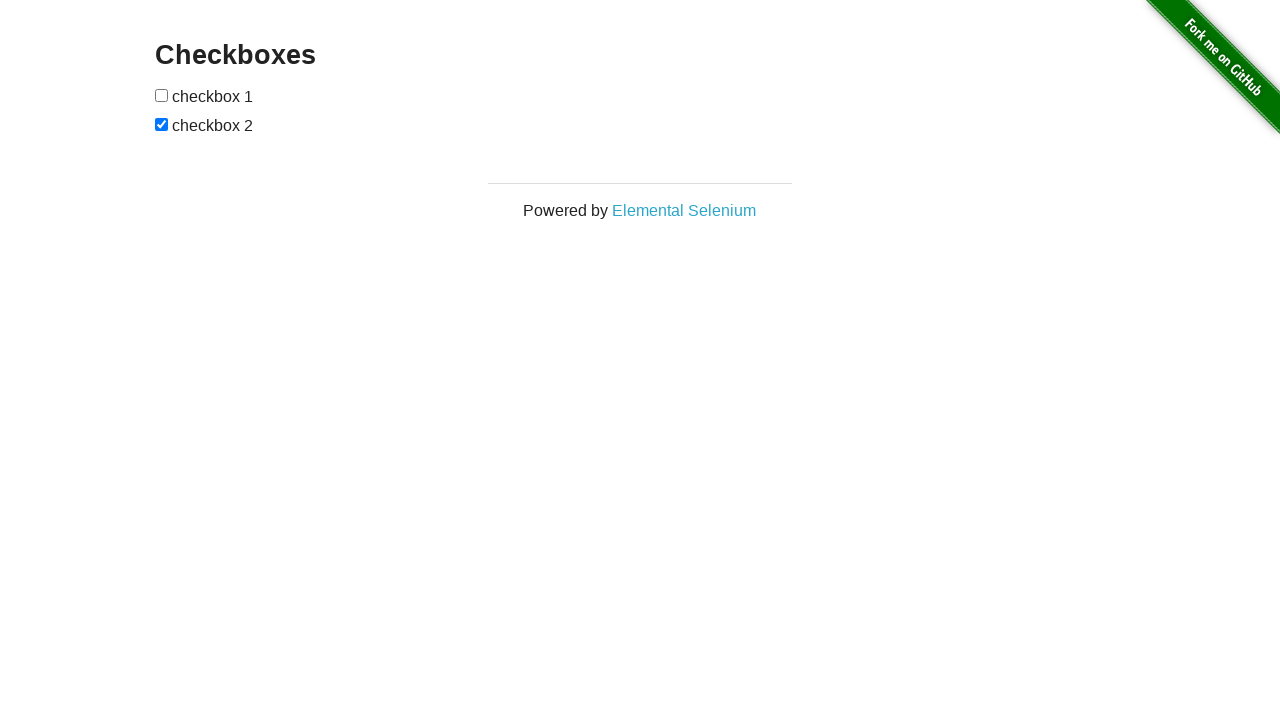

Located the first checkbox element
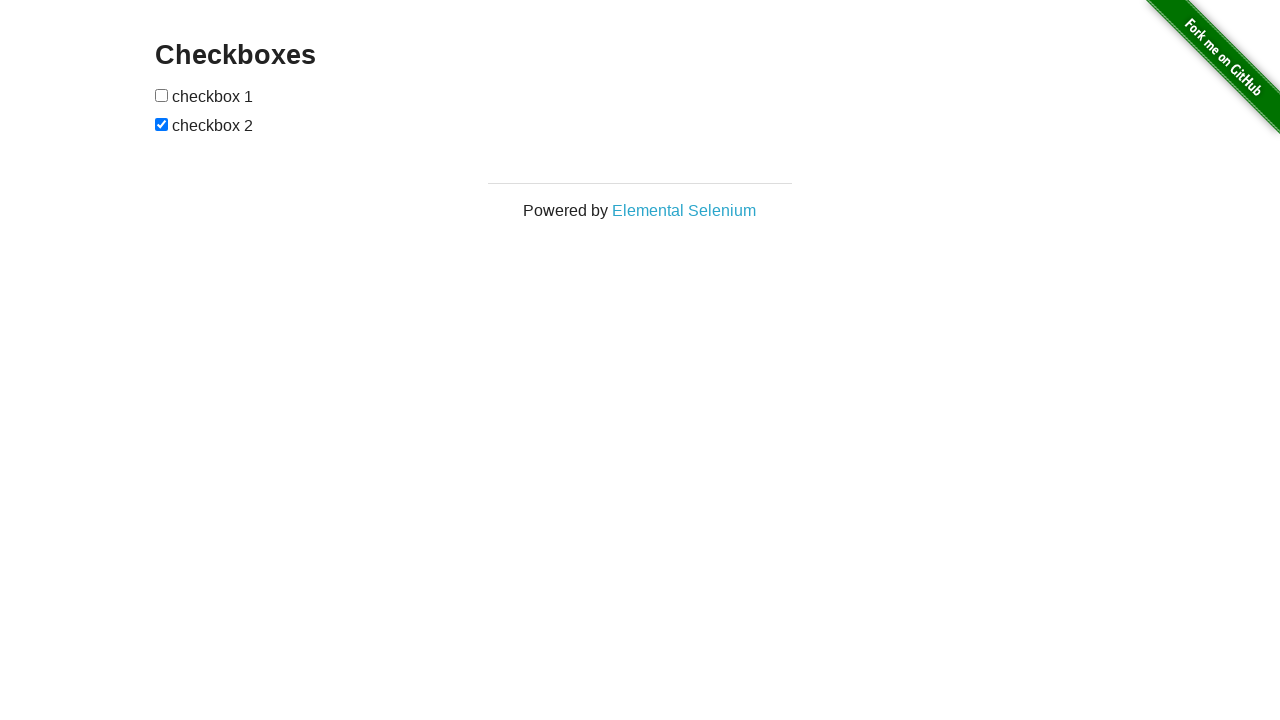

Located the second checkbox element
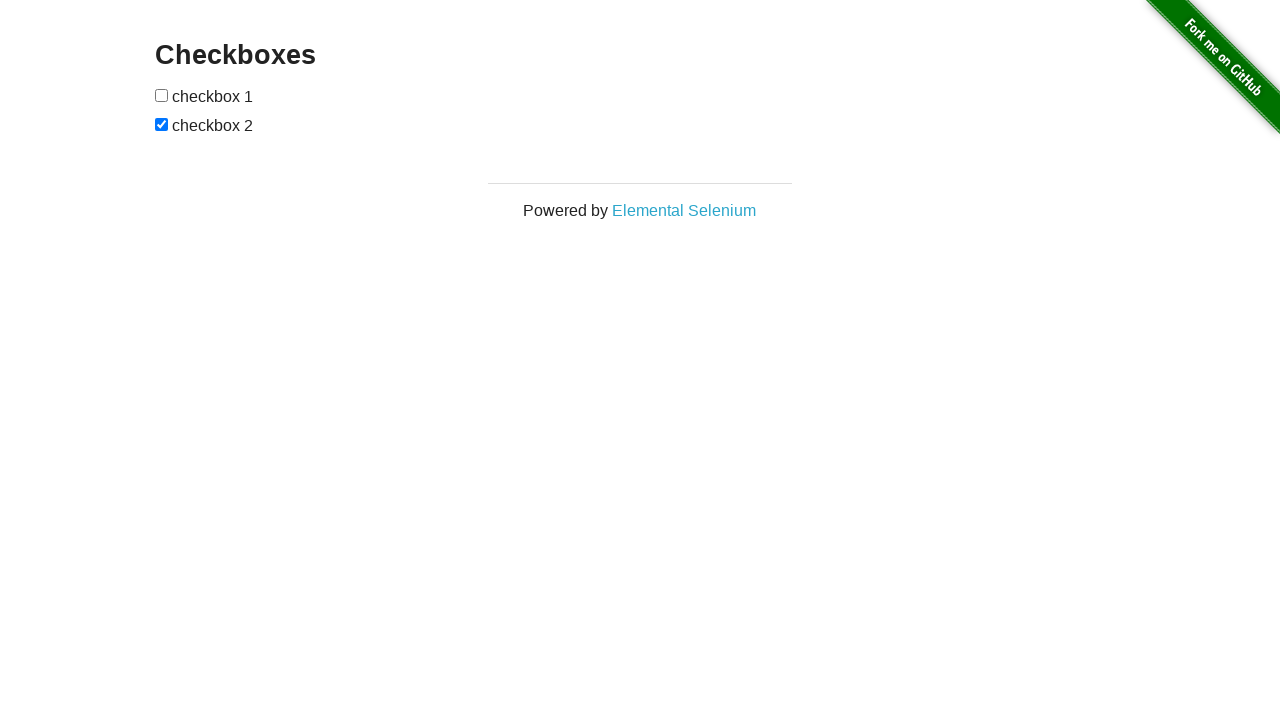

Checked first checkbox state: not selected
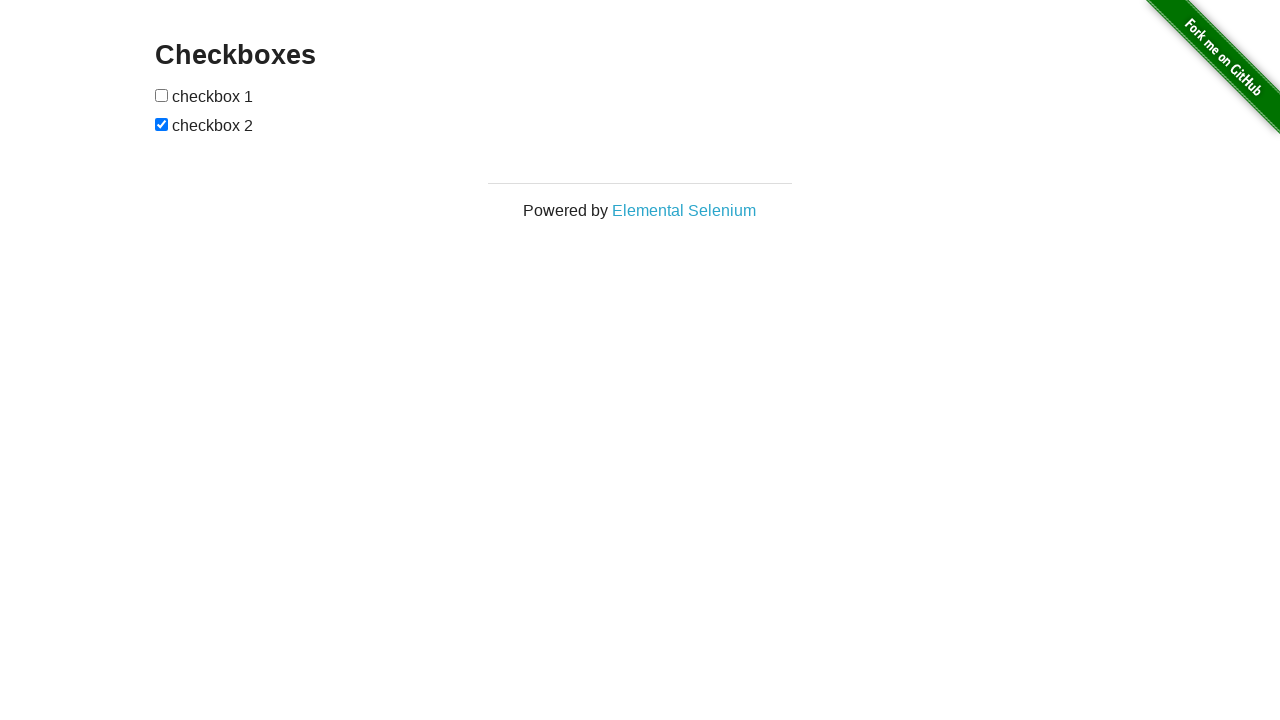

Clicked first checkbox to select it at (162, 95) on (//input[@type='checkbox'])[1]
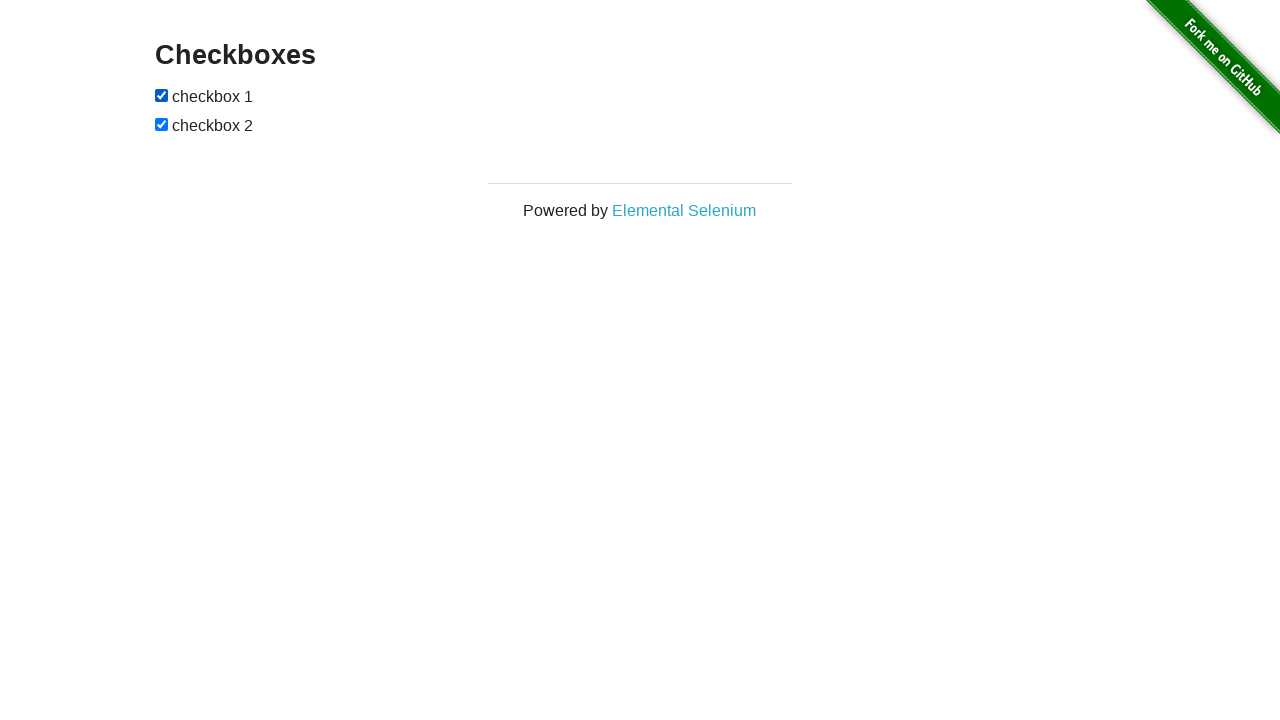

Checked second checkbox state: already selected
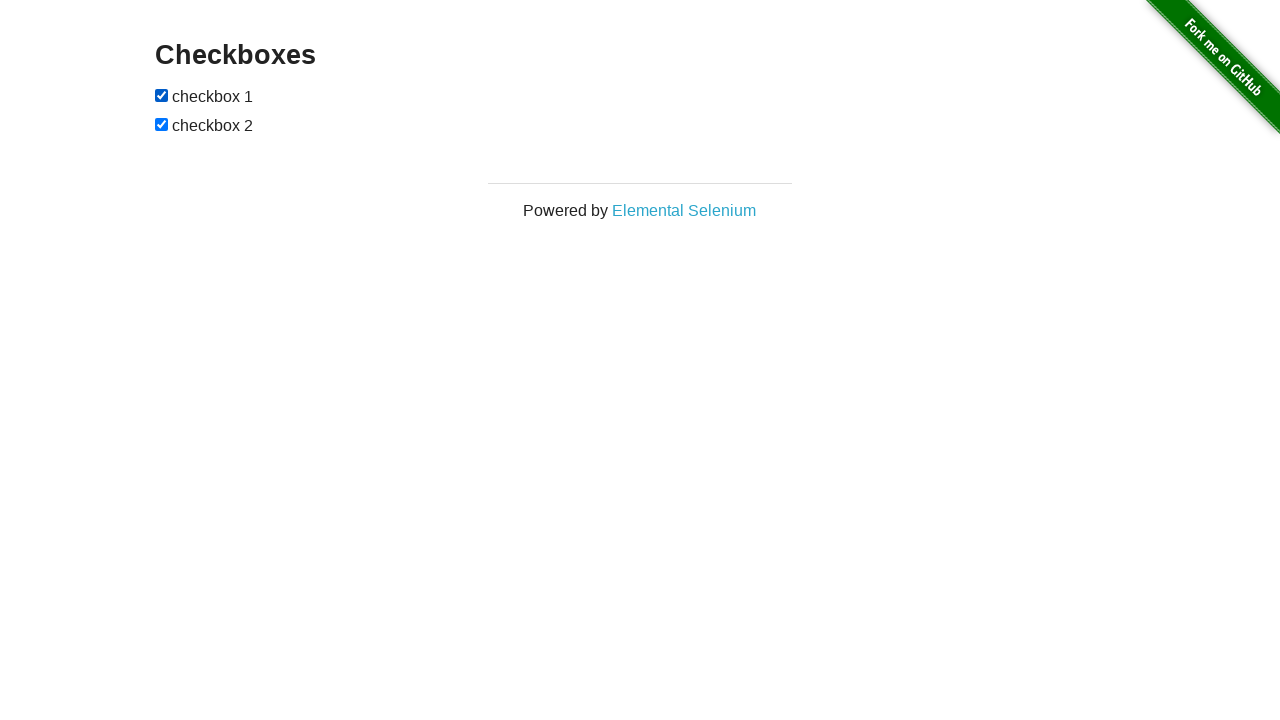

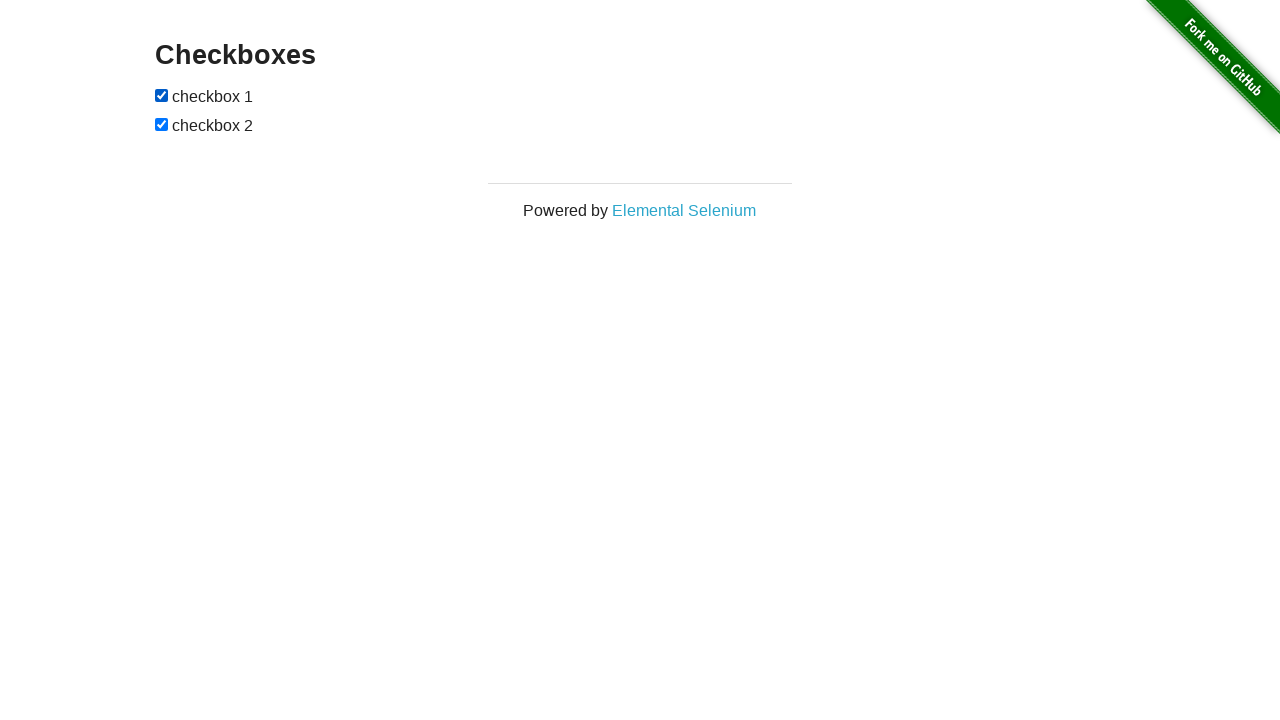